Navigates to the Katalon demo healthcare site, clicks the Make Appointment button, and fills in the username field in the login form

Starting URL: https://katalon-demo-cura.herokuapp.com

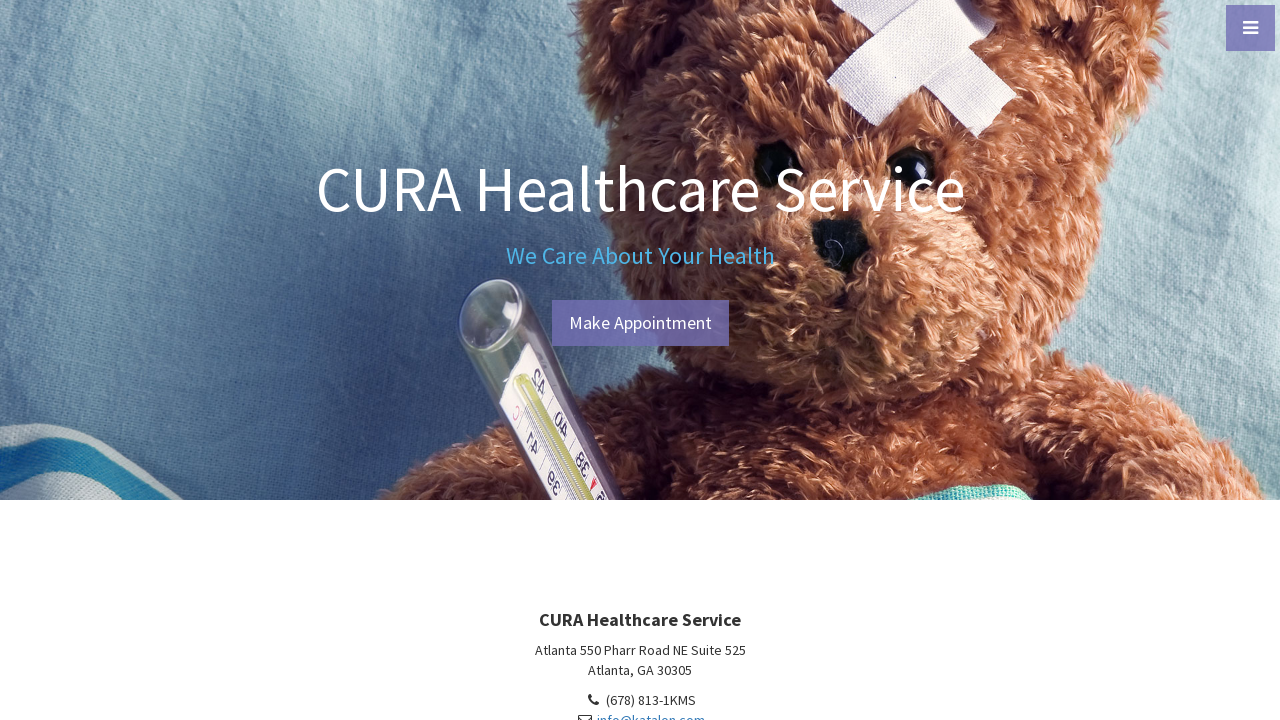

Navigated to Katalon demo healthcare site
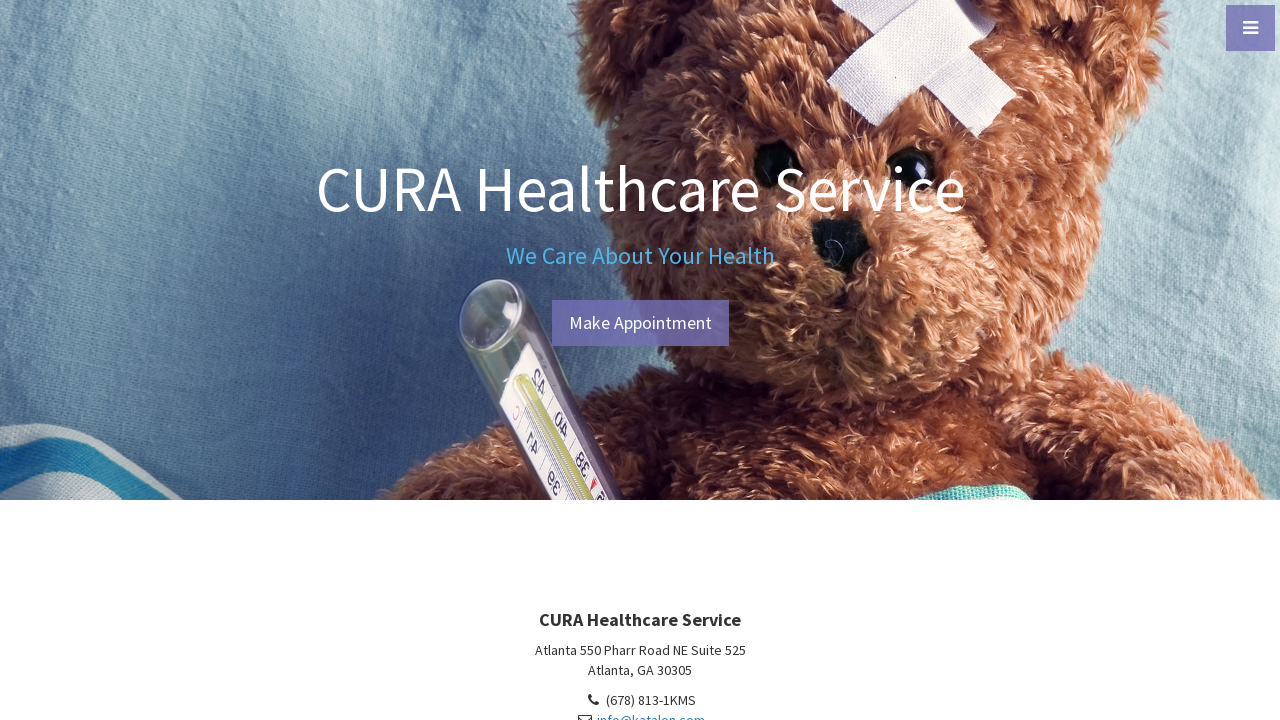

Clicked the Make Appointment button at (640, 323) on a[href='./profile.php#login']
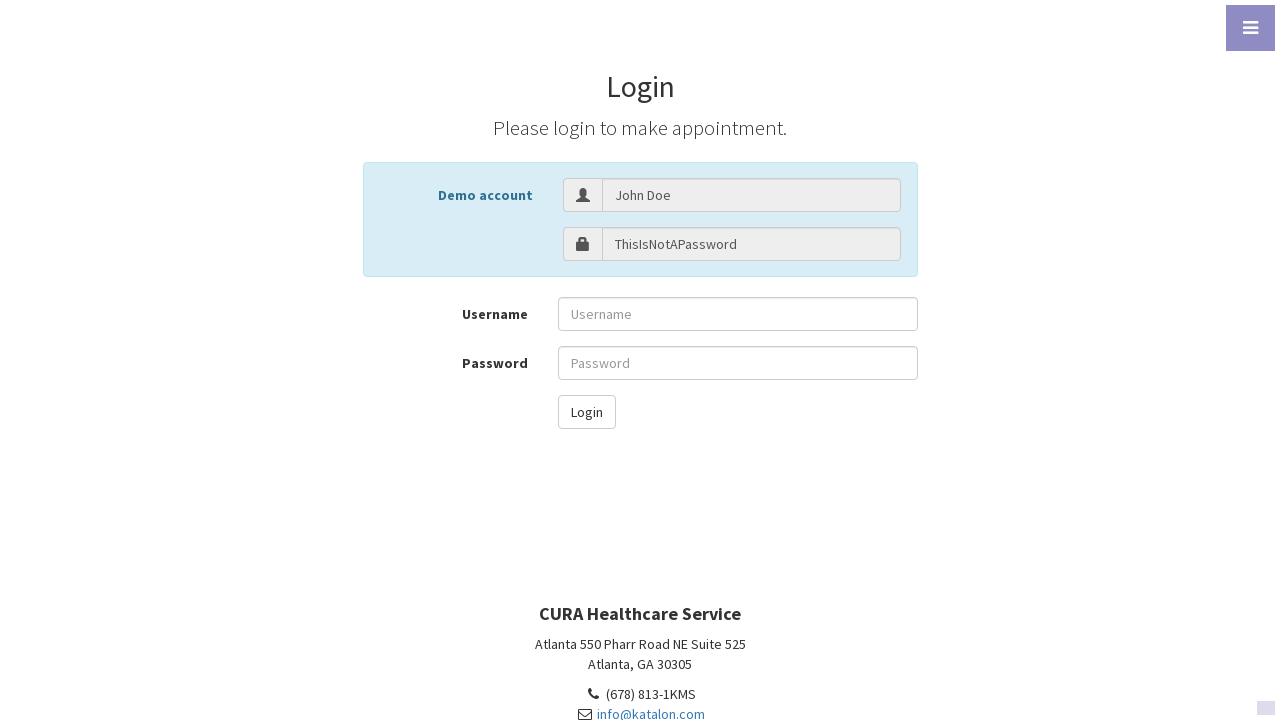

Located all username input fields
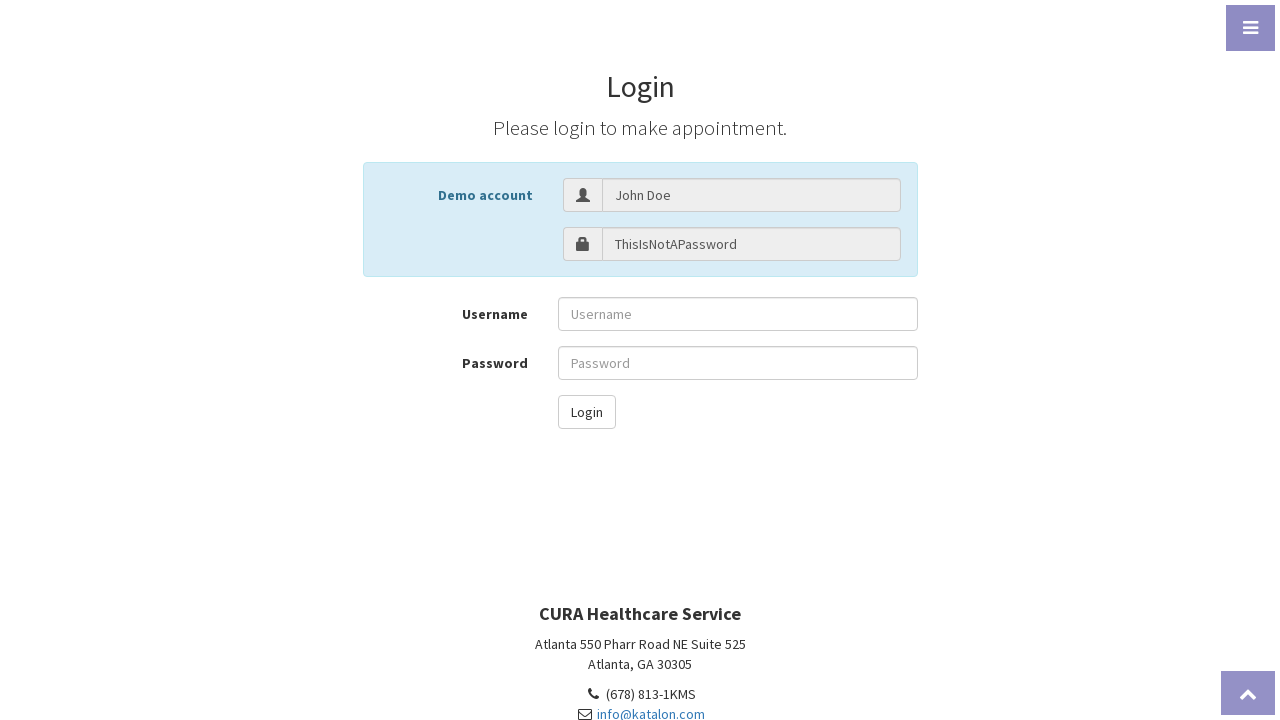

Filled the second username input field with 'John Doe' on input[placeholder='Username'] >> nth=1
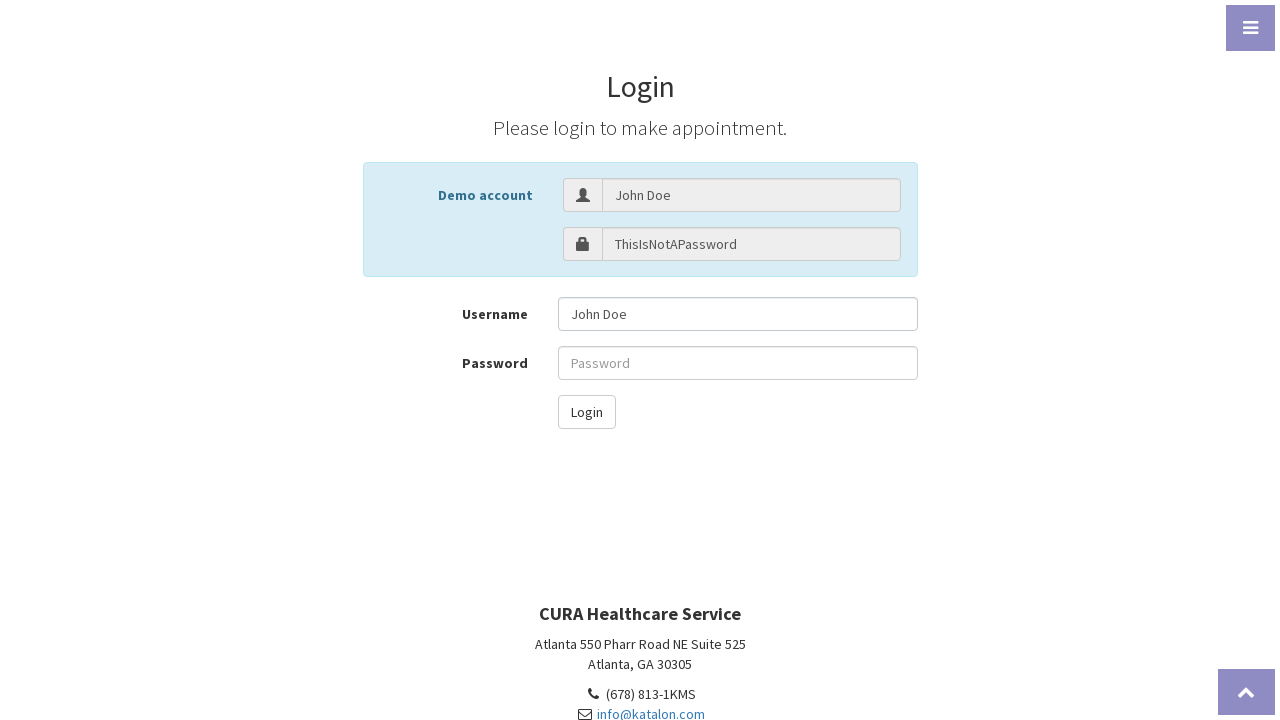

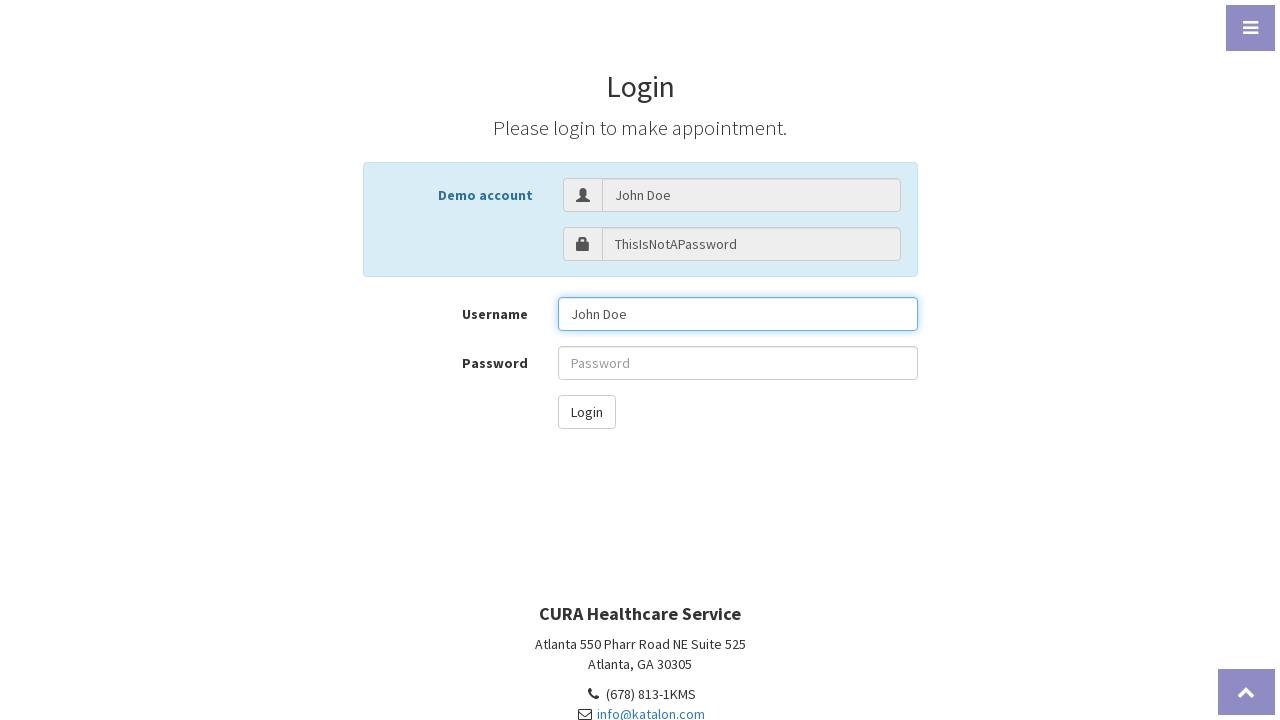